Tests autocomplete/autosuggest dropdown functionality by typing a search term and navigating through the dropdown suggestions using keyboard arrows until the correct option is found.

Starting URL: https://rahulshettyacademy.com/AutomationPractice/

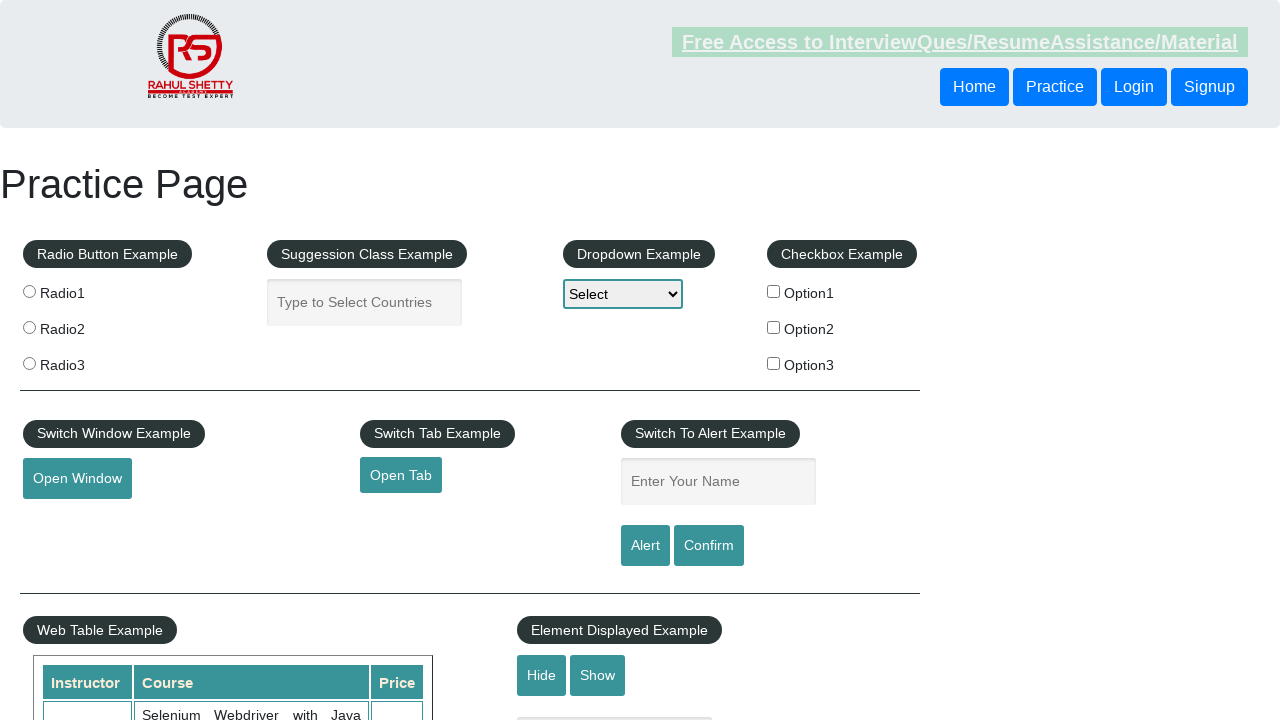

Filled autocomplete input field with 'india' on input#autocomplete
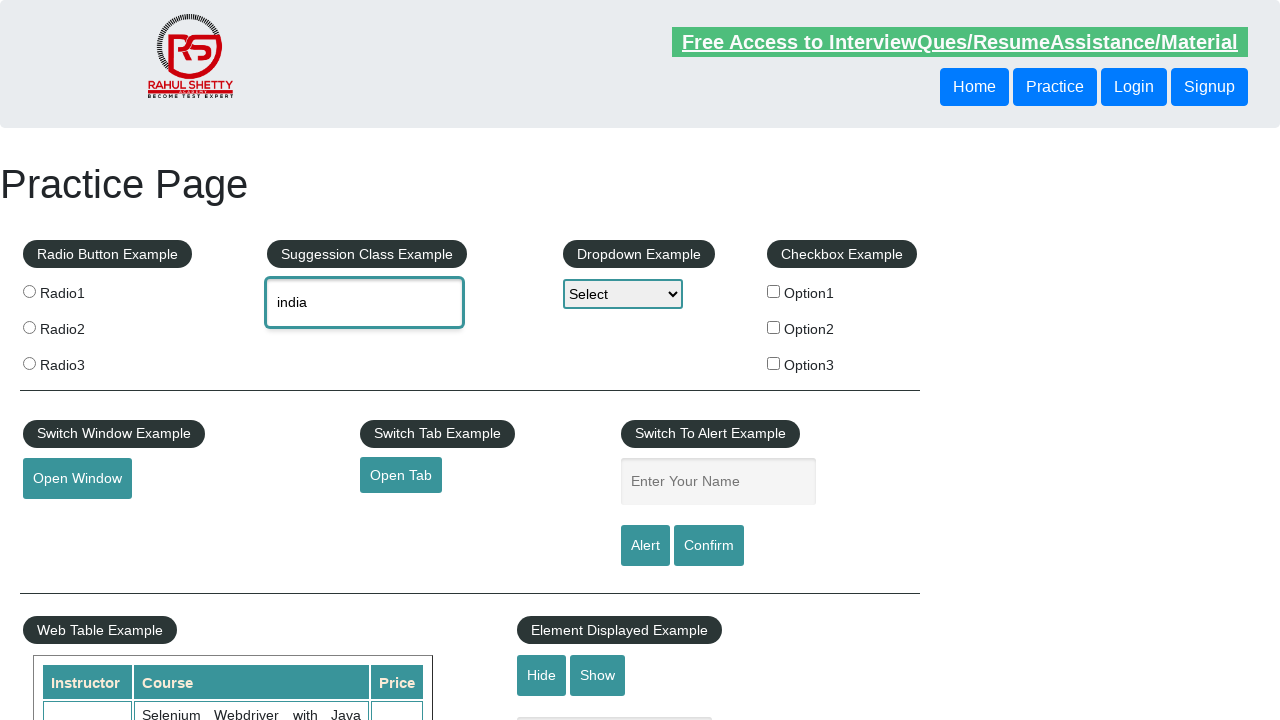

Waited 500ms for autocomplete suggestions to load
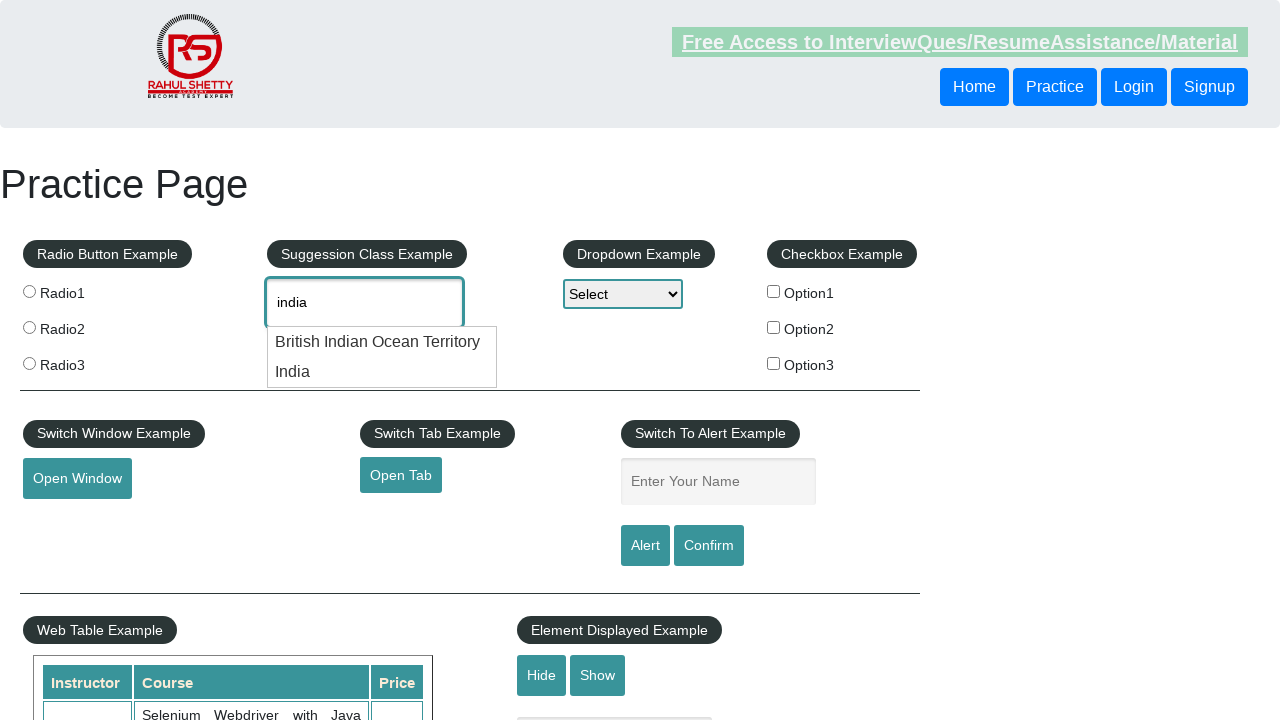

Retrieved current autocomplete input value: 'india'
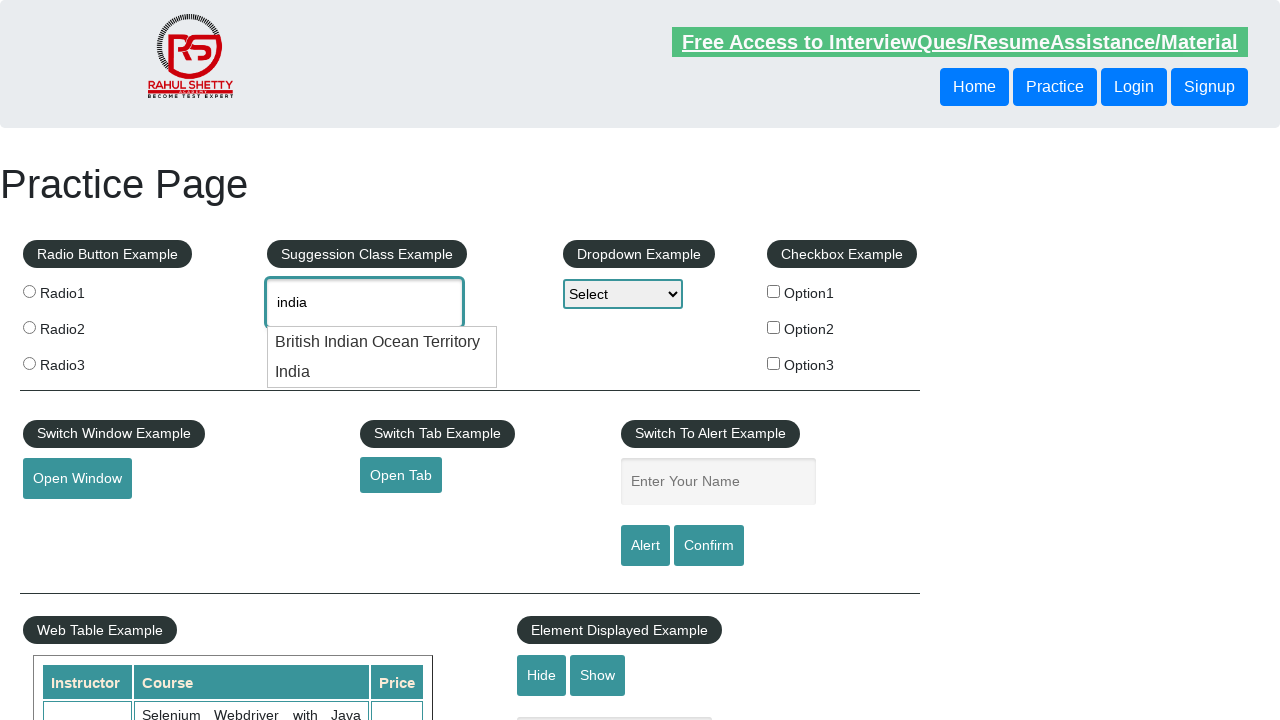

Found matching suggestion 'india' in dropdown
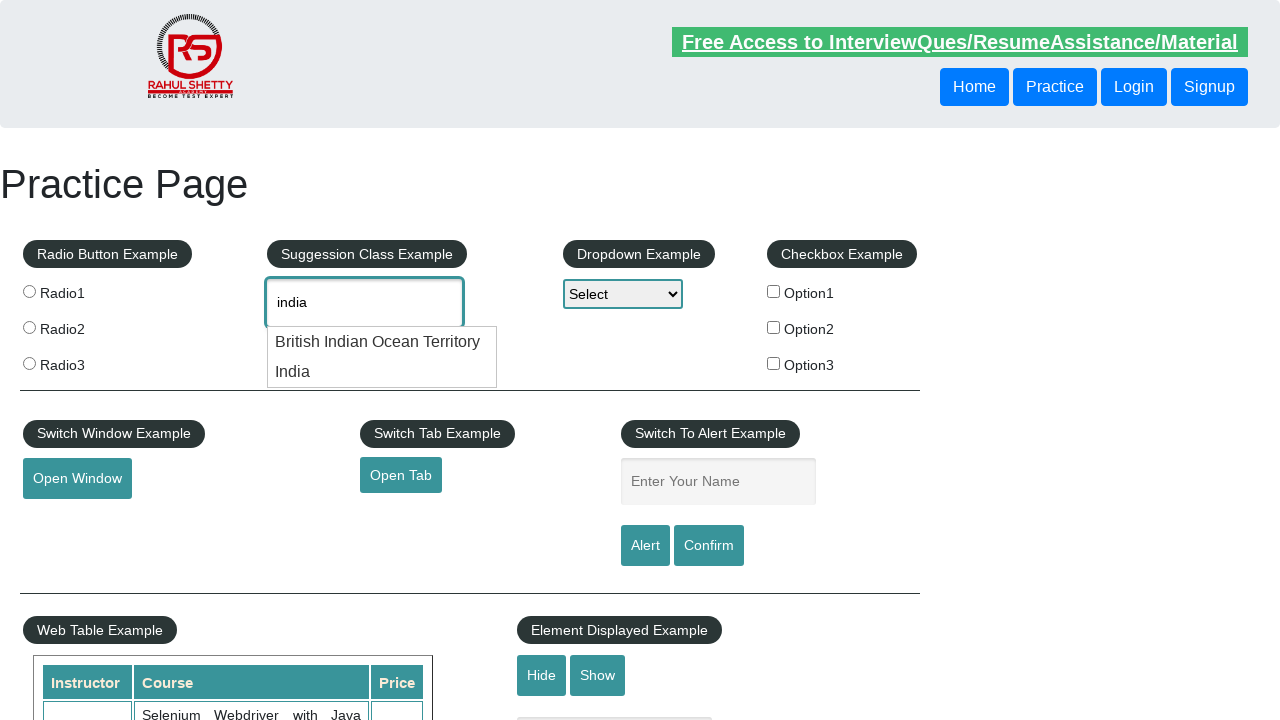

Verified autocomplete input field is present in DOM
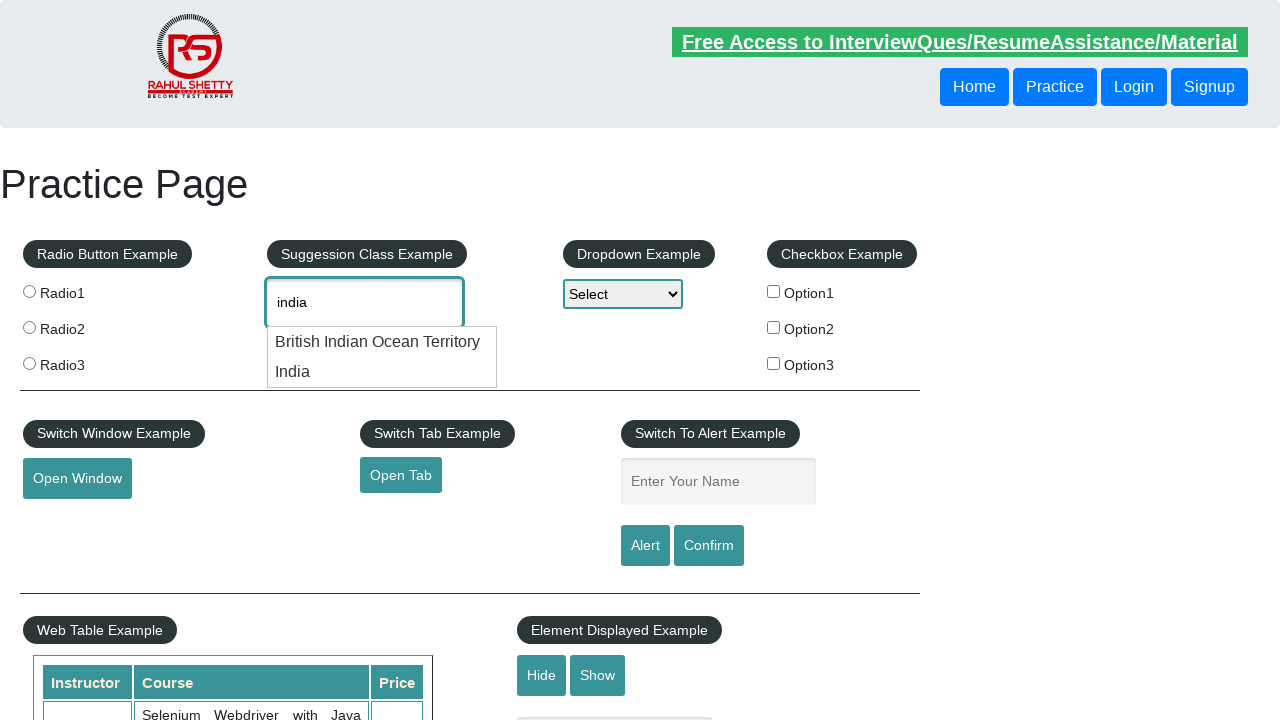

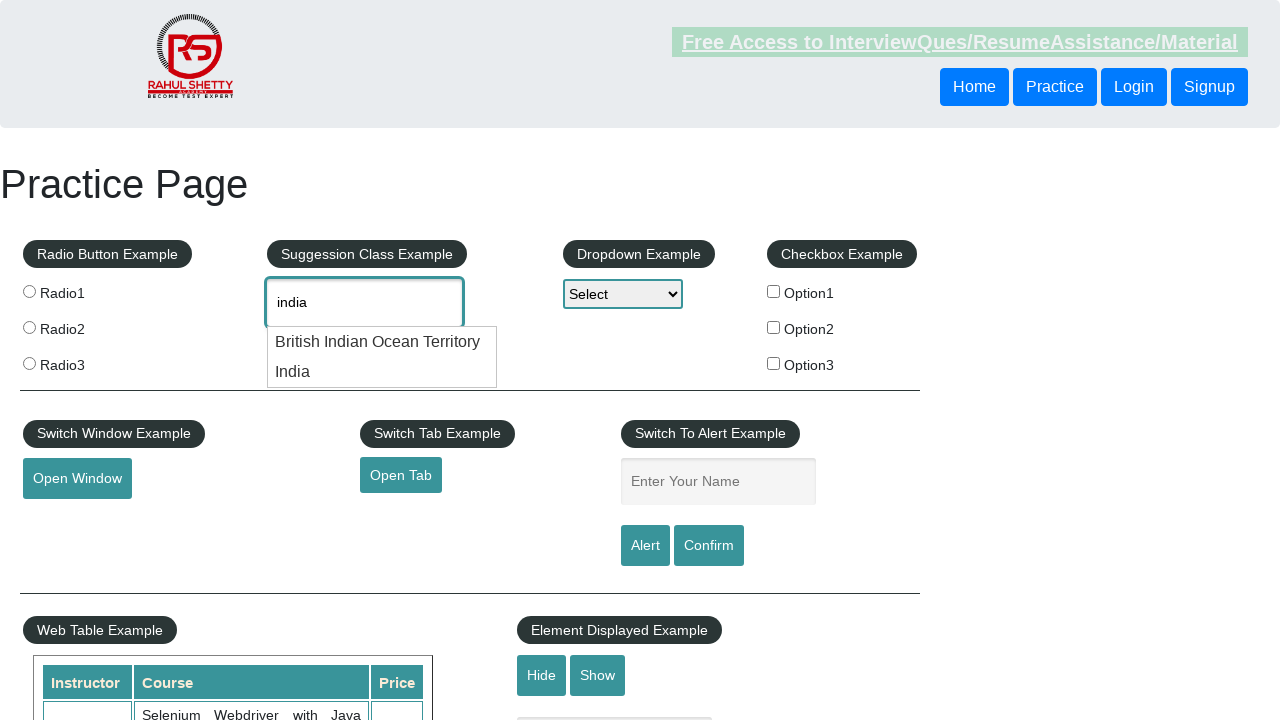